Tests a practice form by filling in name, email, password fields, checking a checkbox, selecting a radio option, and submitting the form to verify success message

Starting URL: https://www.rahulshettyacademy.com/angularpractice/

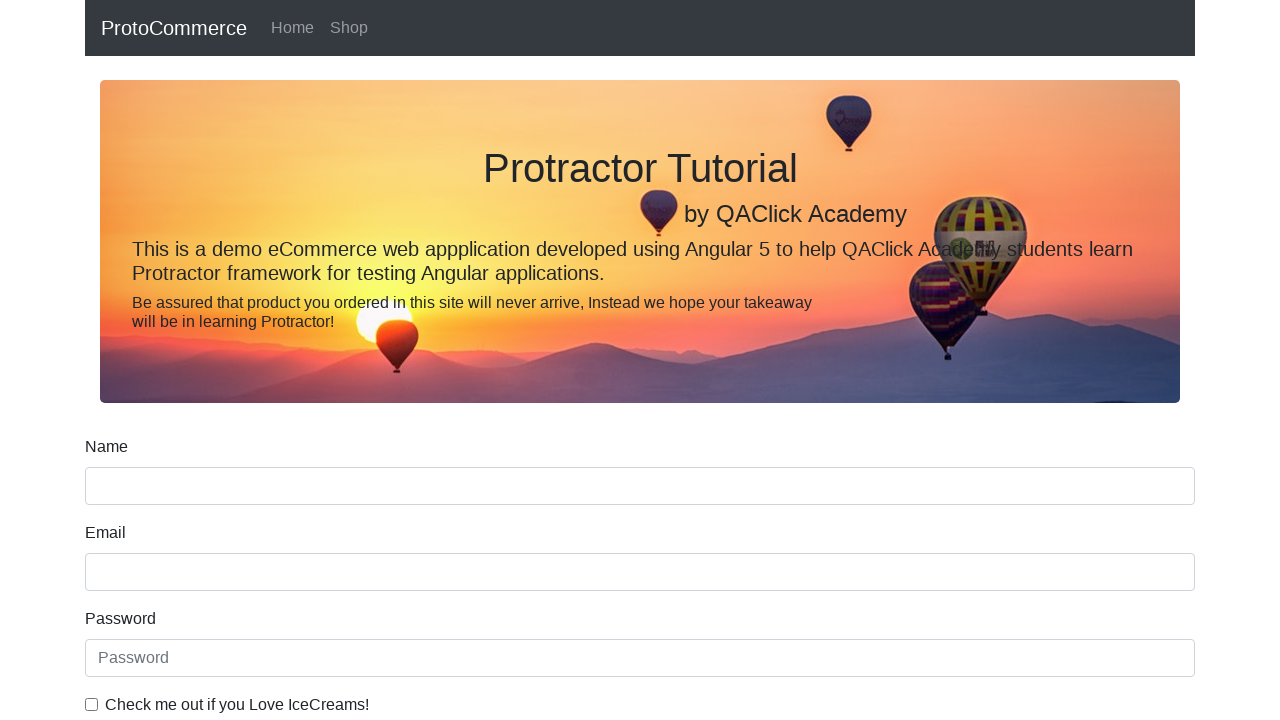

Filled name field with 'John Smith' on input[name='name']:nth-child(2)
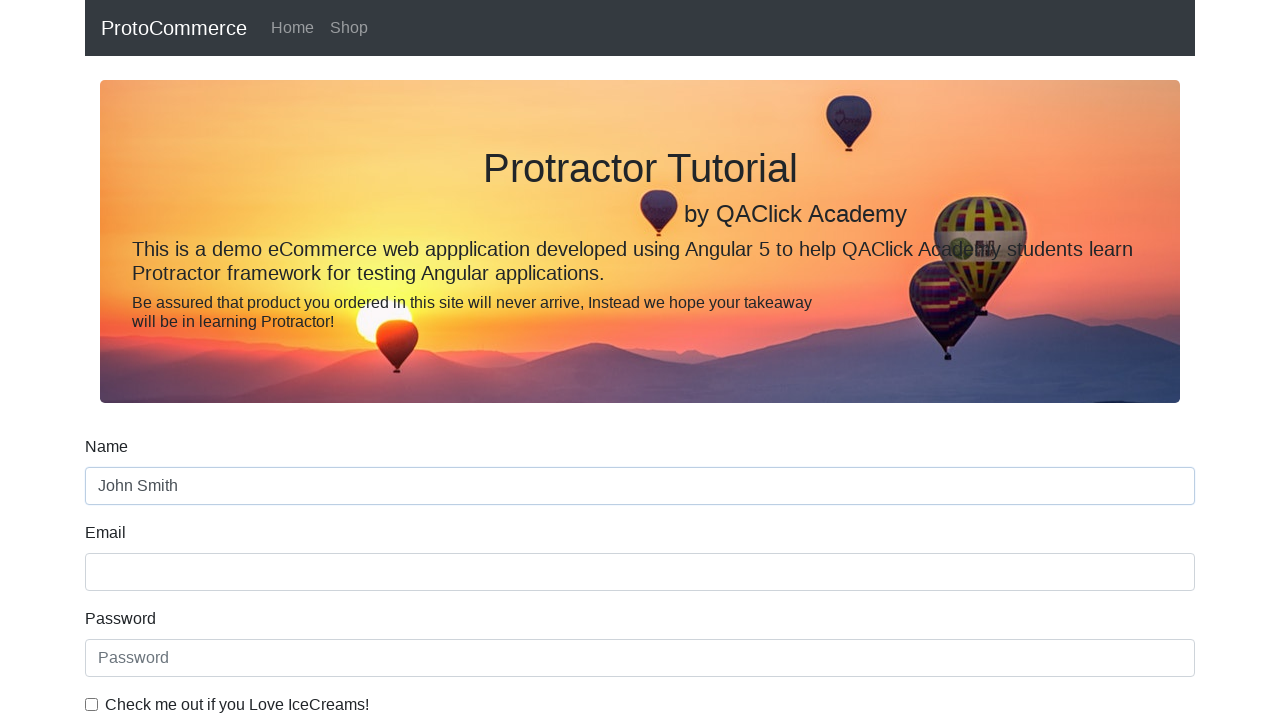

Filled email field with 'testuser2024@example.com' on input[name='email']
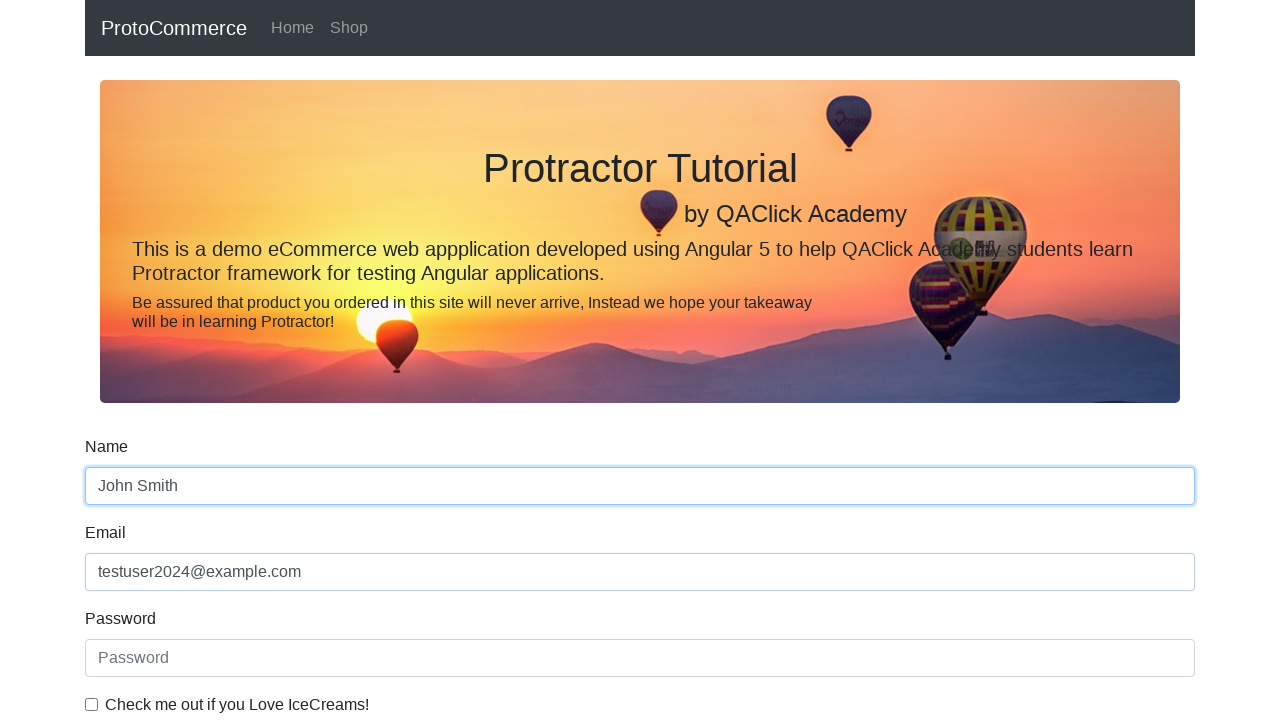

Filled password field with 'SecurePass456' on #exampleInputPassword1
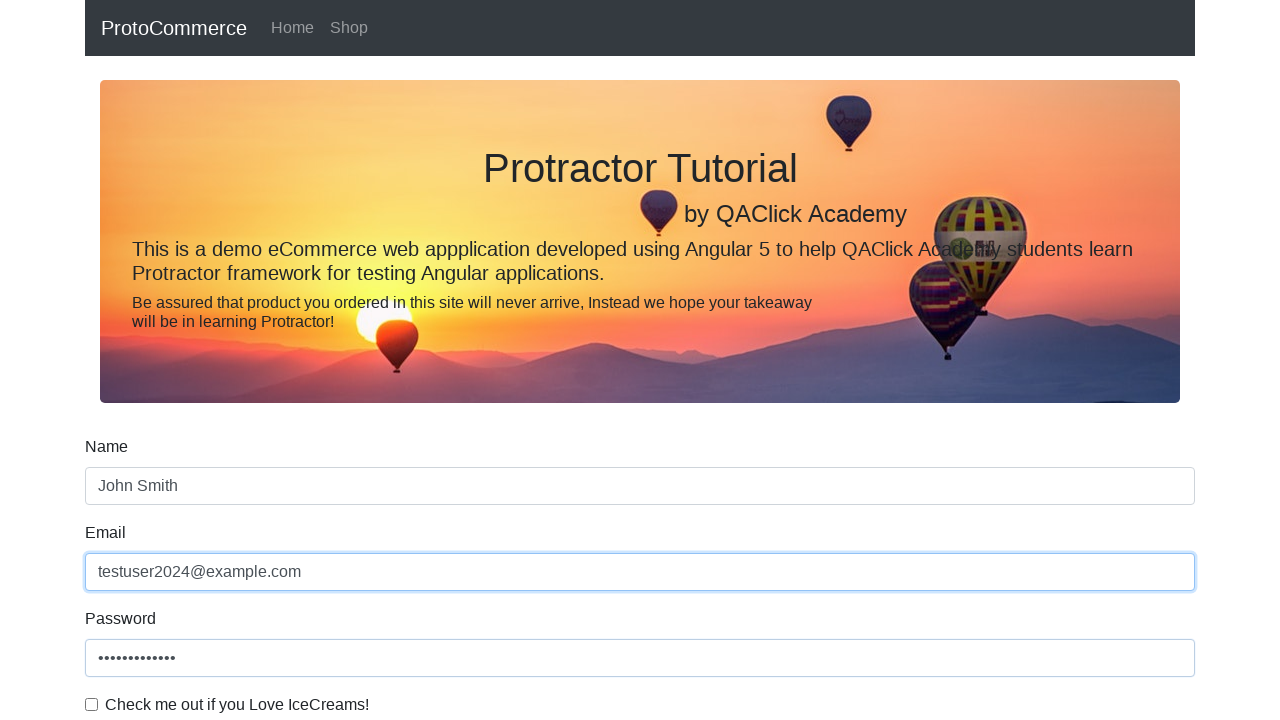

Checked the checkbox at (92, 704) on #exampleCheck1
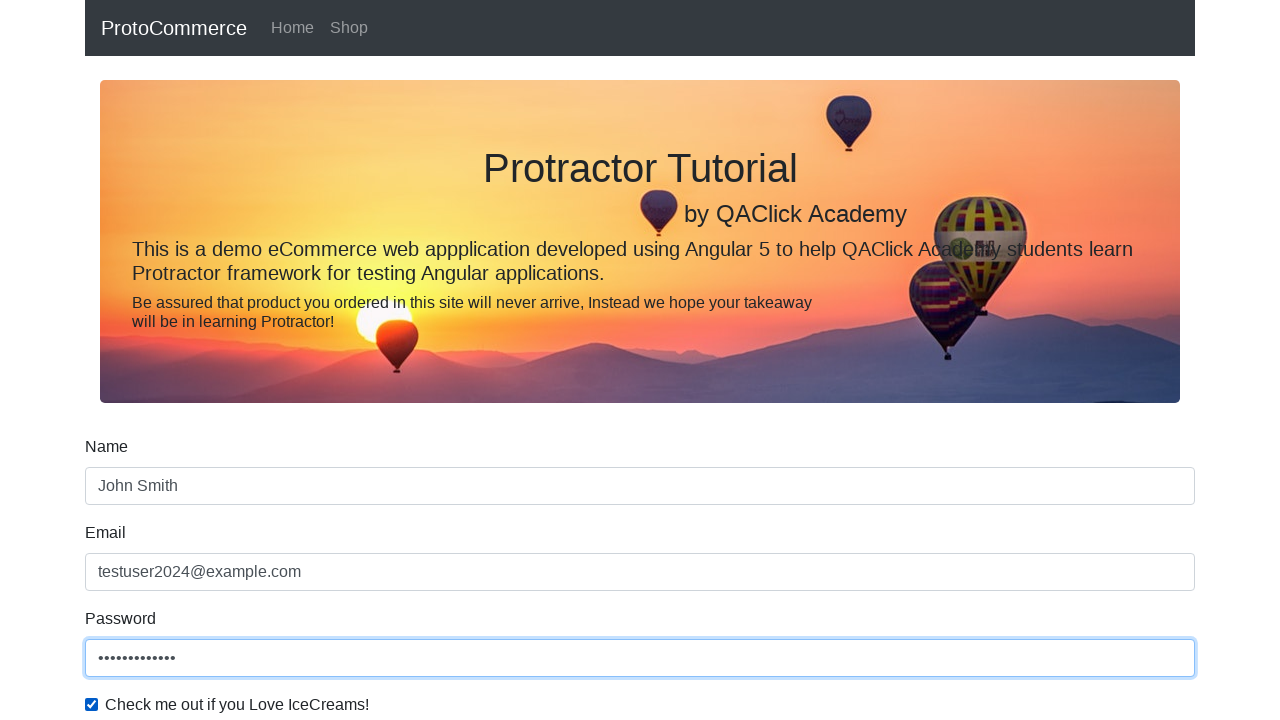

Selected radio button option1 at (238, 360) on input[value='option1']
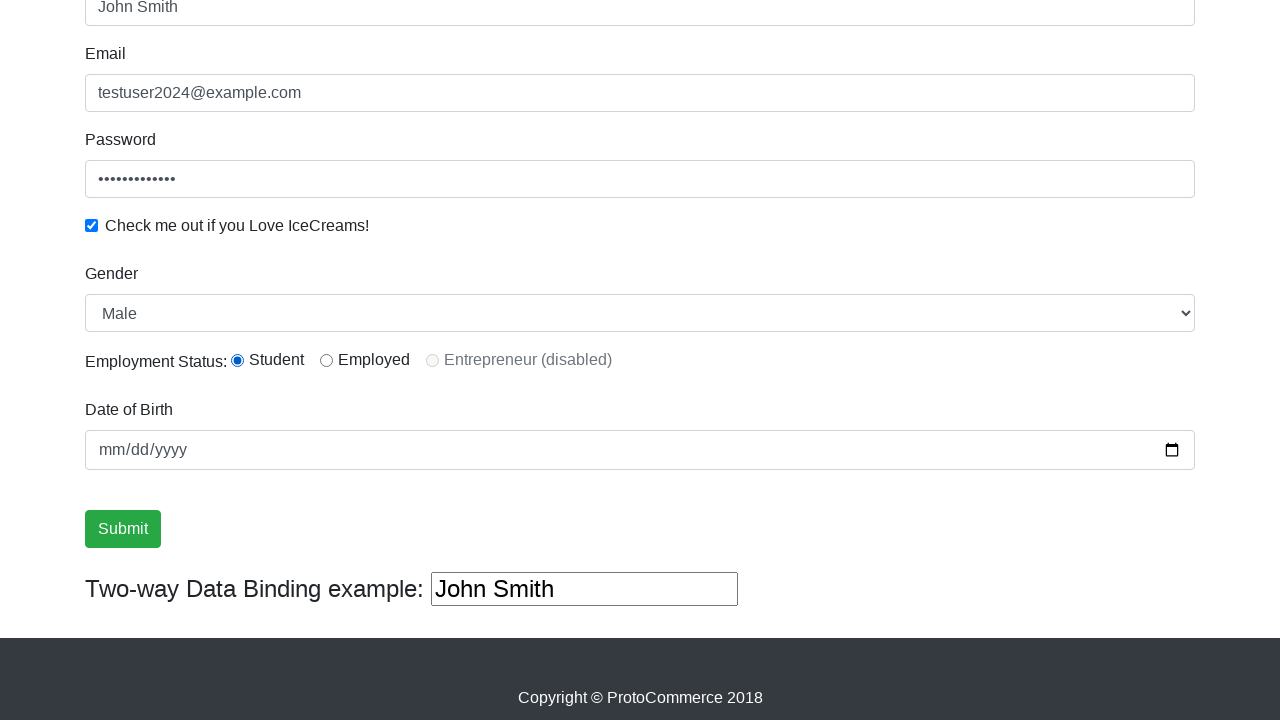

Clicked submit button to submit the form at (123, 529) on input.btn.btn-success
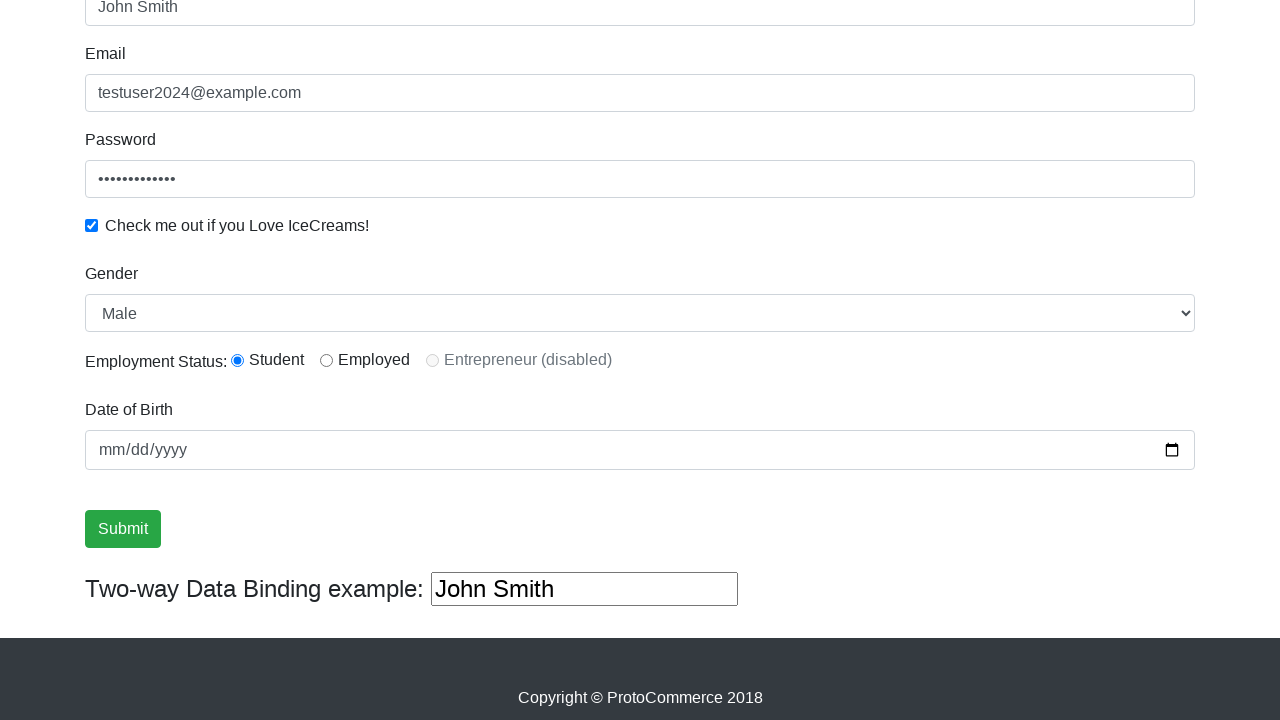

Success message appeared on the page
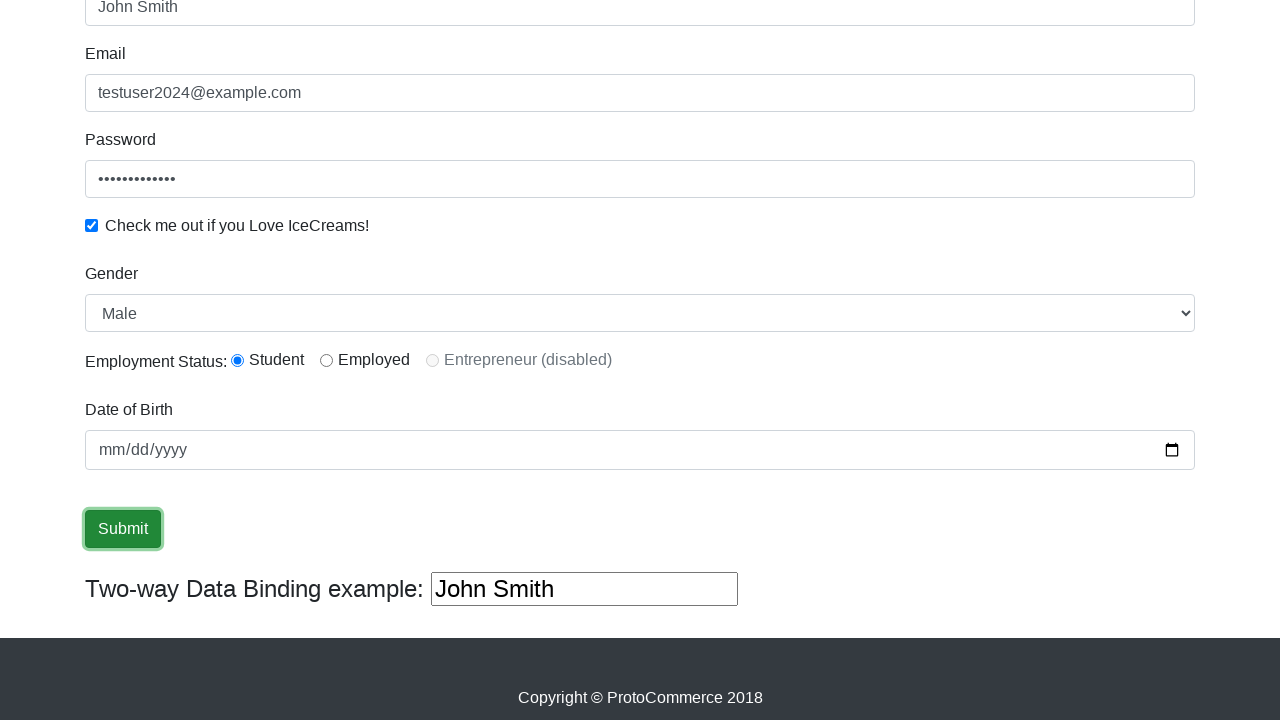

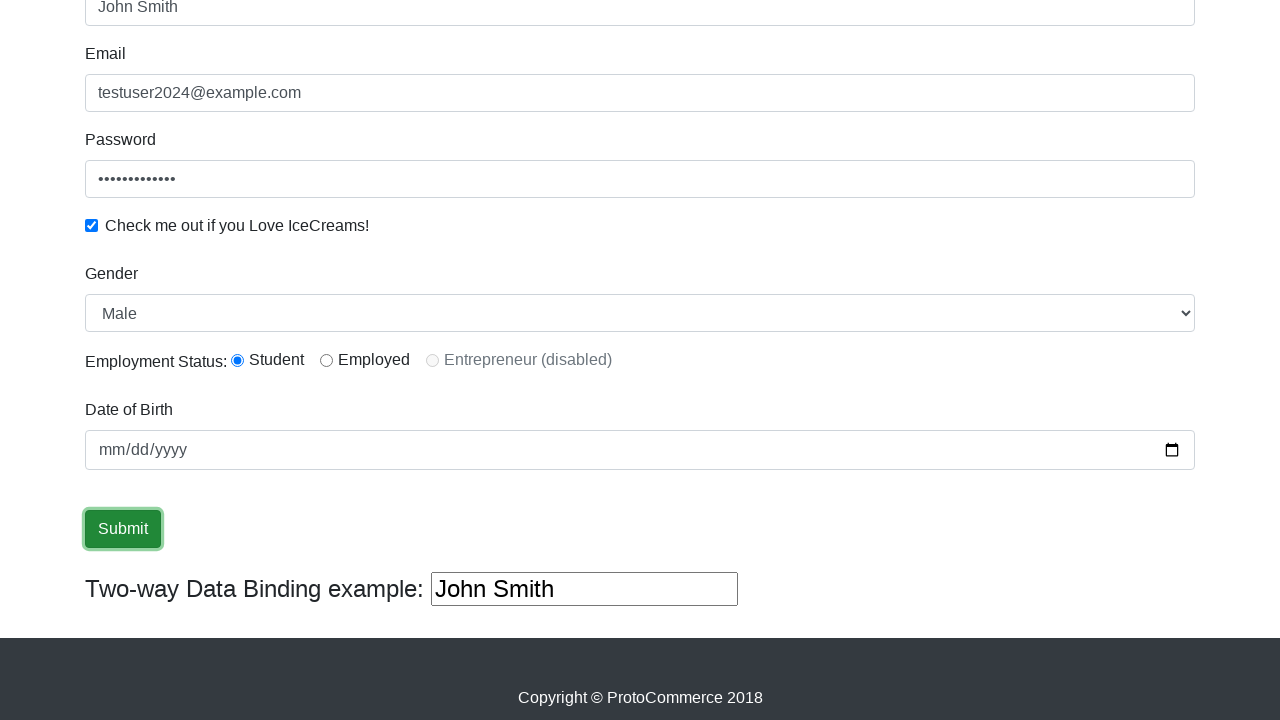